Navigates to the OrangeHRM demo login page and verifies it loads by waiting for the page to be ready

Starting URL: https://opensource-demo.orangehrmlive.com/web/index.php/auth/login

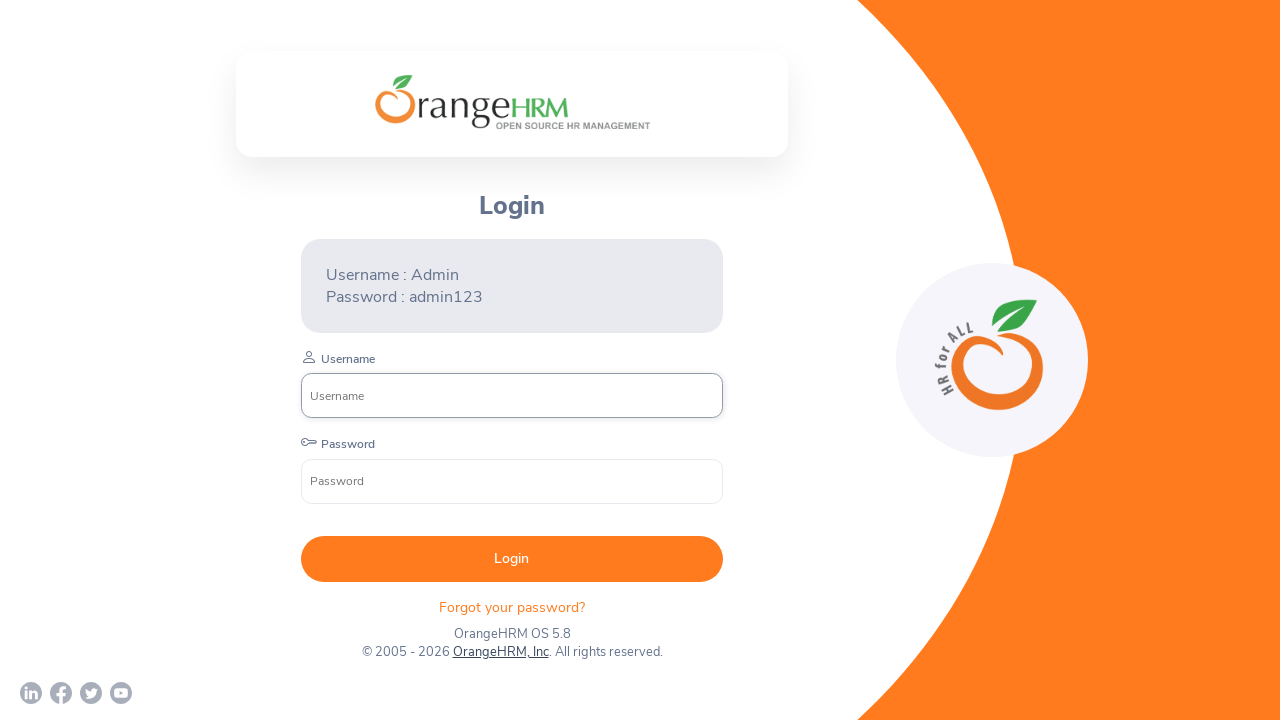

Waited for page to reach networkidle state
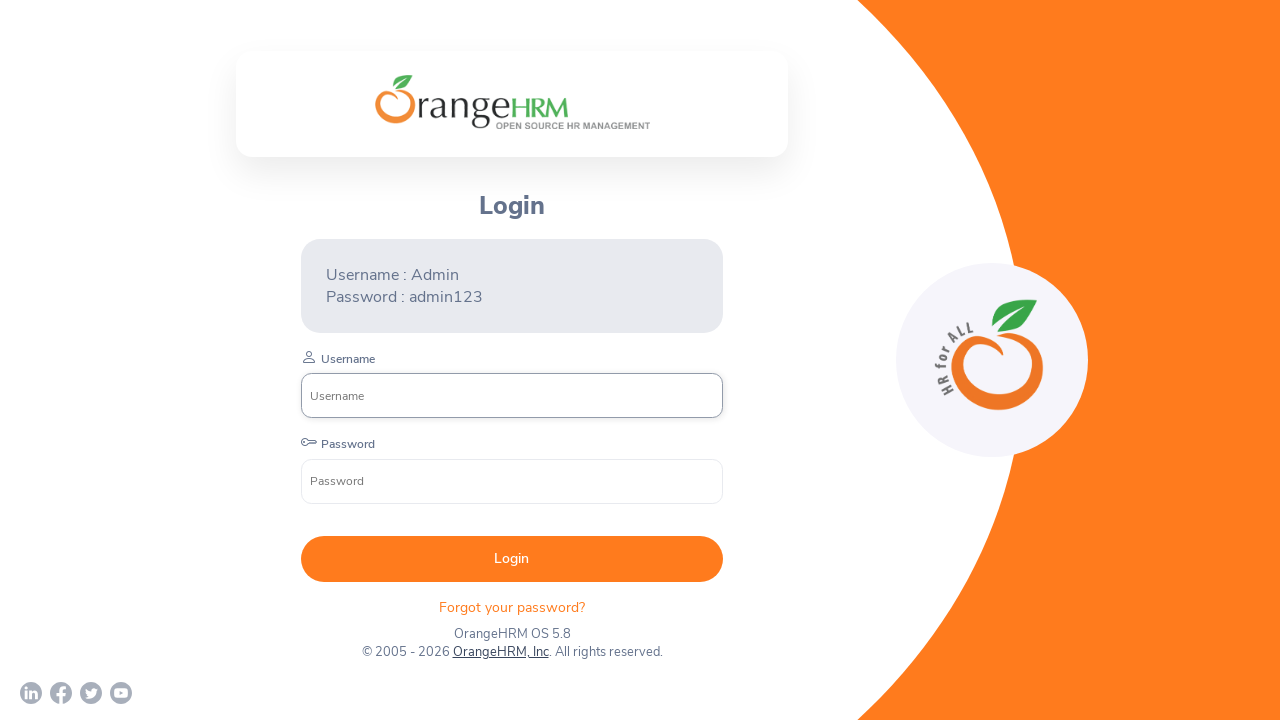

Verified username input field is present on login page
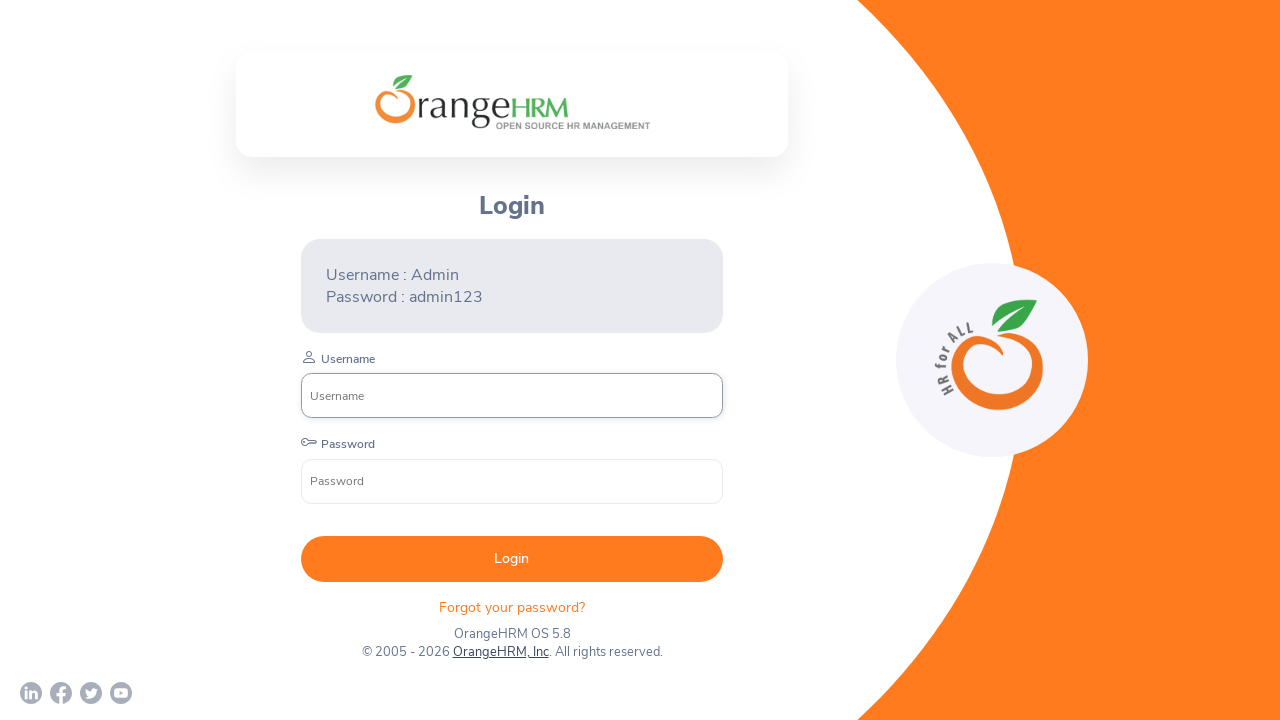

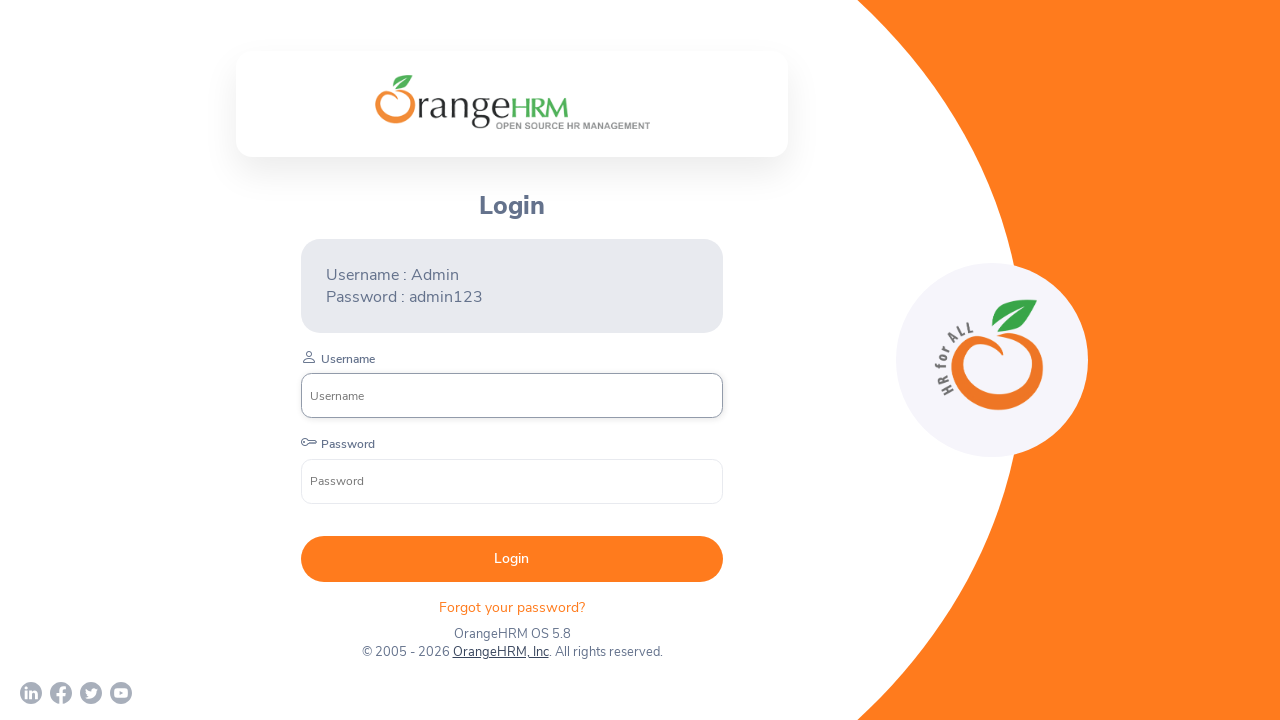